Tests handling of nested iframes by navigating through outer and inner frames to fill a text input field

Starting URL: http://demo.automationtesting.in/Frames.html

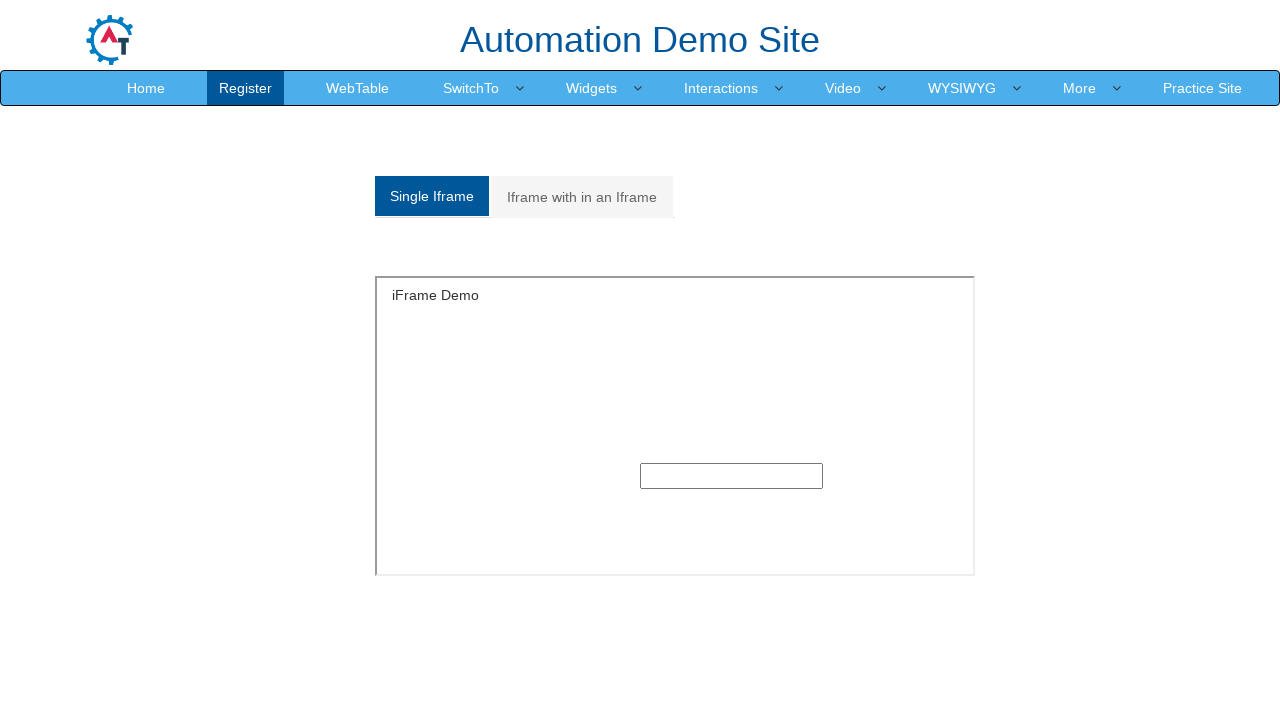

Clicked on 'Iframe with in an Iframe' tab at (582, 197) on xpath=//a[normalize-space()='Iframe with in an Iframe']
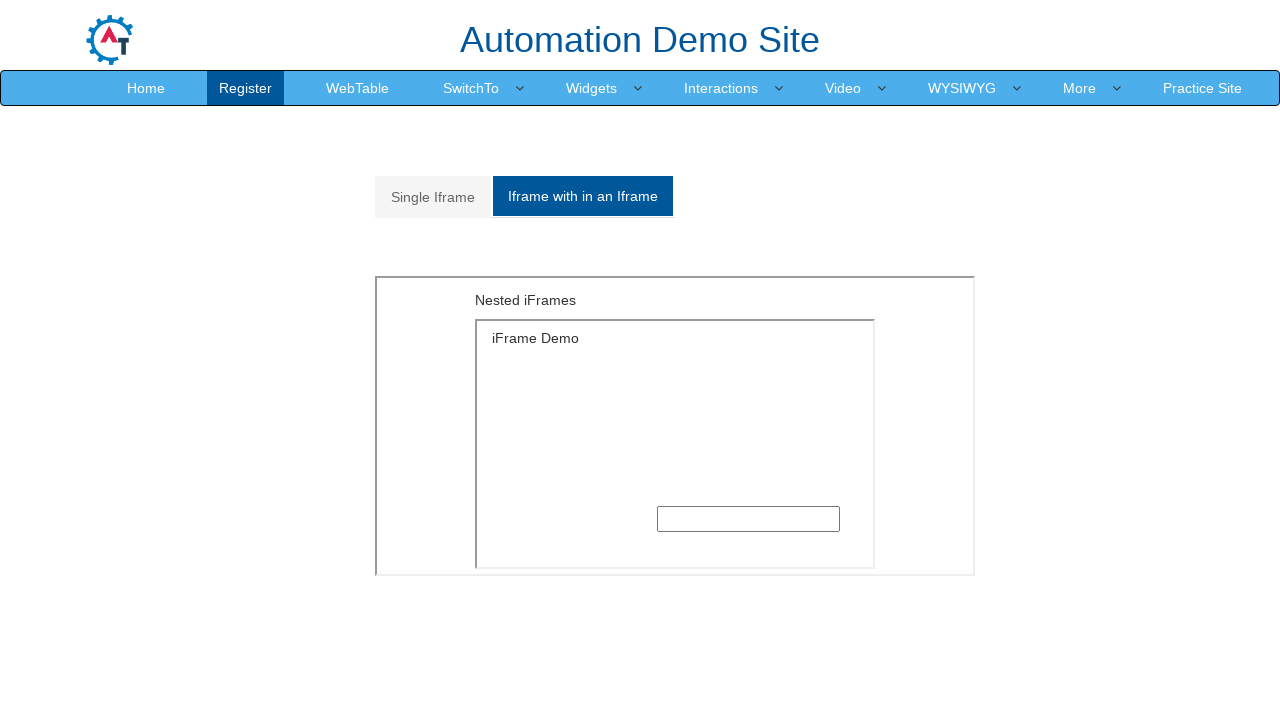

Located outer iframe with src='MultipleFrames.html'
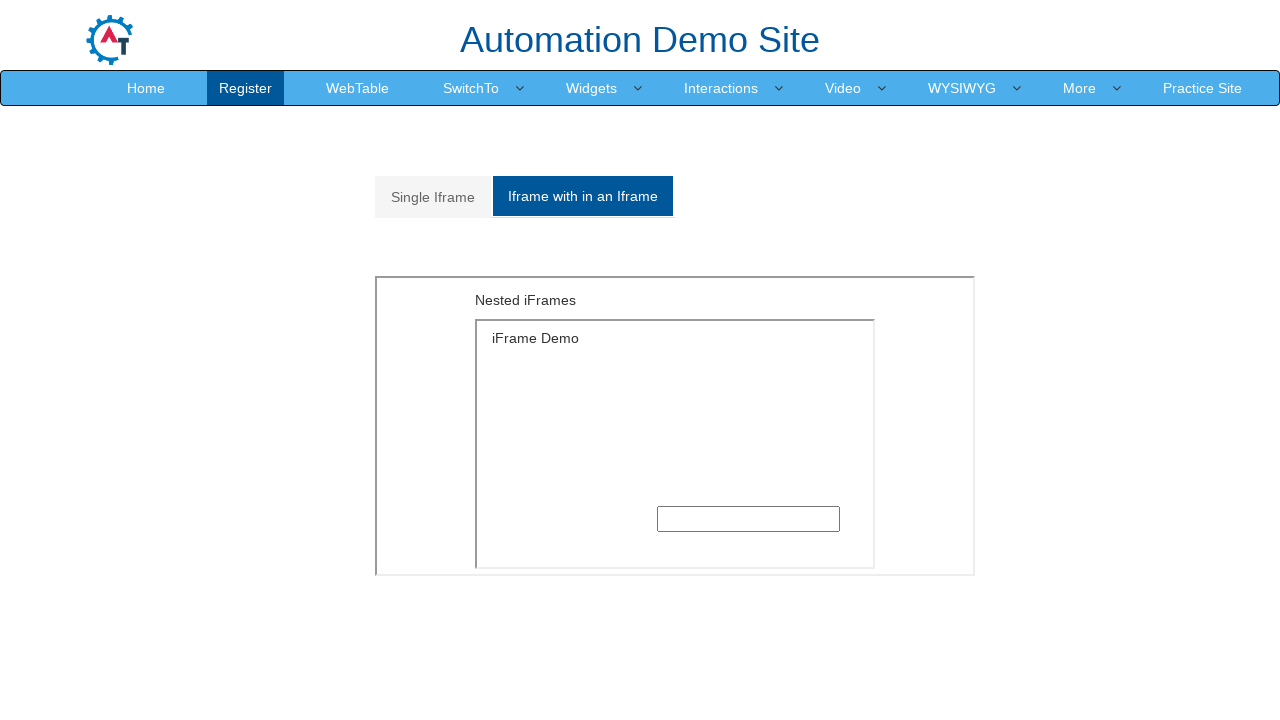

Located inner iframe nested within outer frame
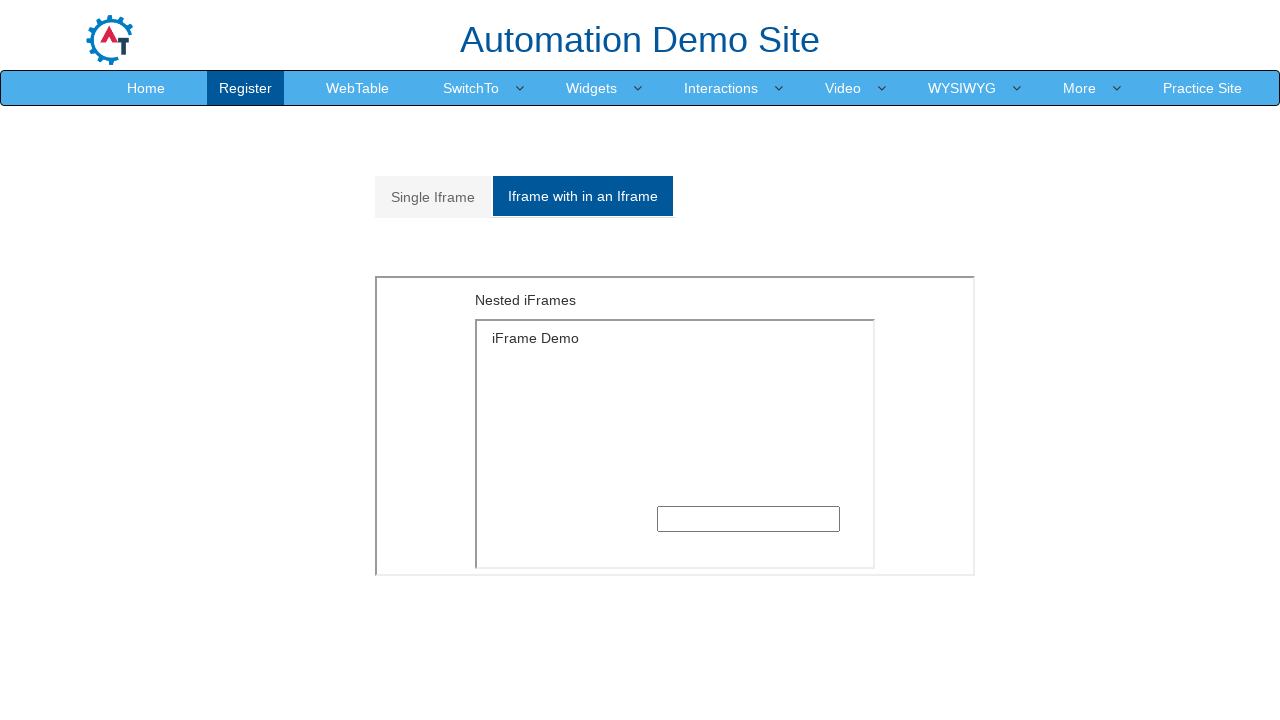

Filled text input field in inner iframe with 'welcome' on xpath=//iframe[@src='MultipleFrames.html'] >> internal:control=enter-frame >> xp
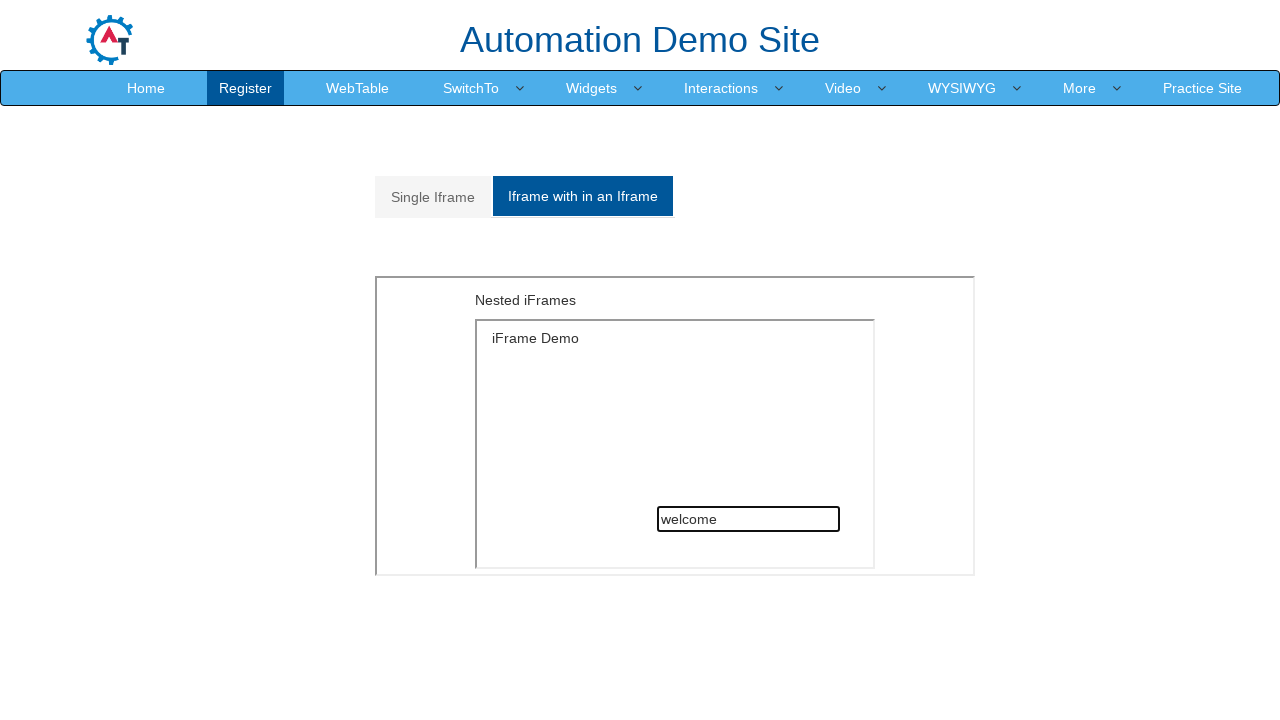

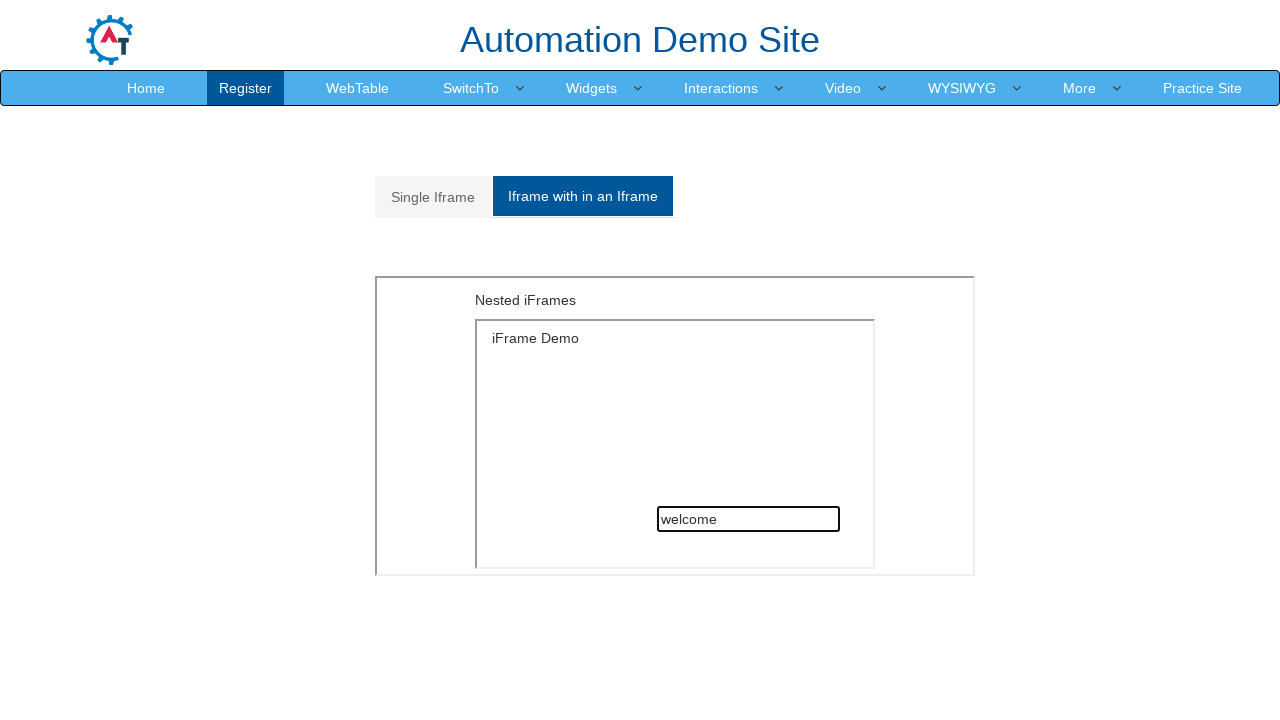